Tests jQuery UI draggable functionality by switching to an iframe and dragging an element to a new position

Starting URL: https://jqueryui.com/draggable

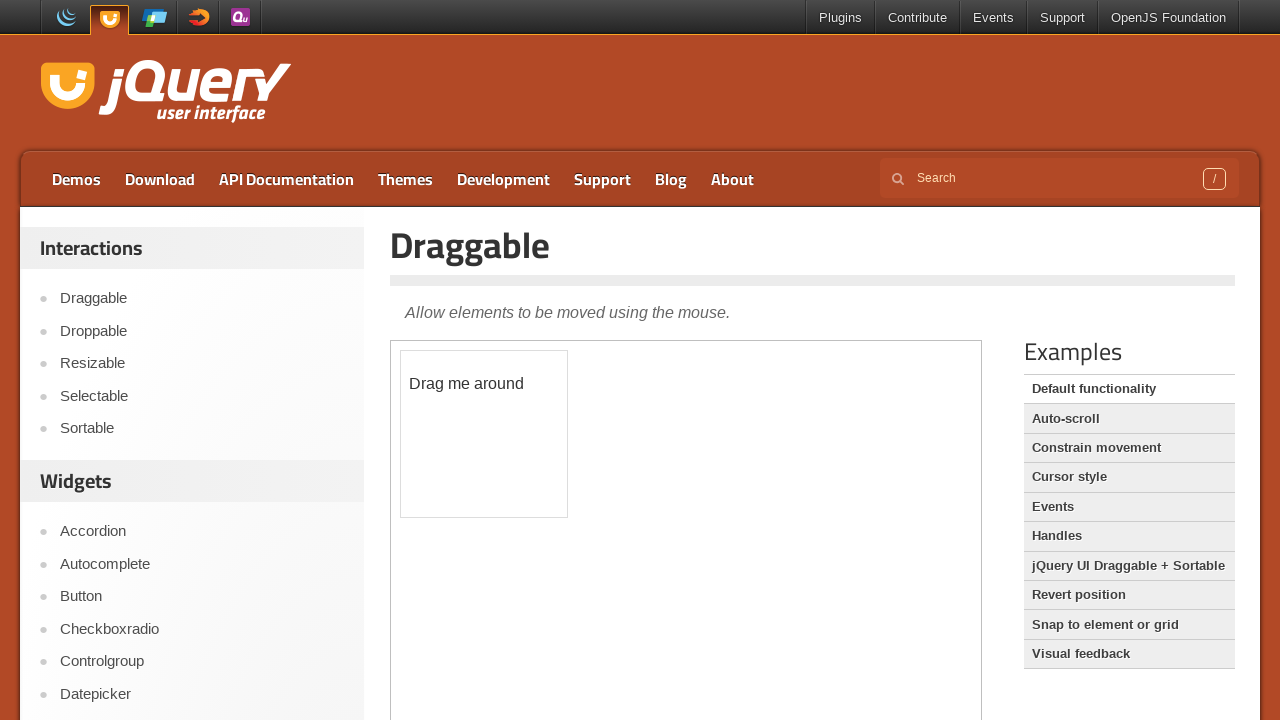

Located the demo iframe containing draggable element
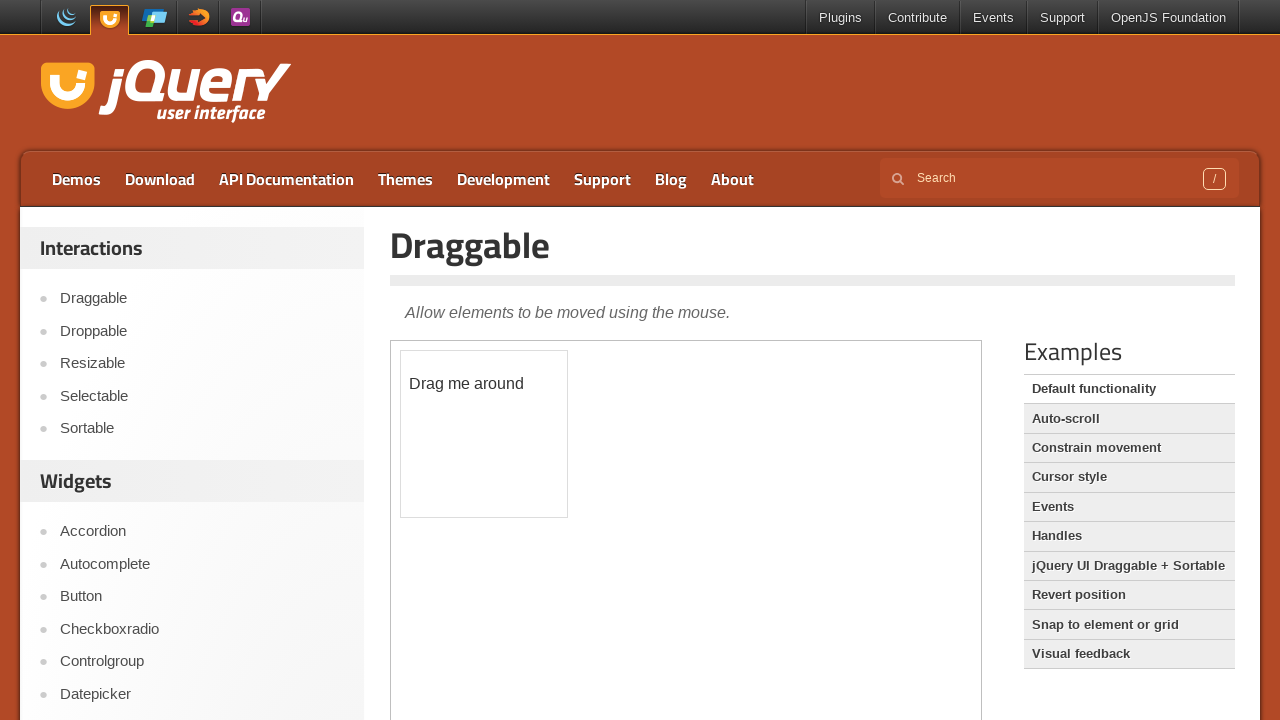

Located the draggable element with id 'draggable' inside iframe
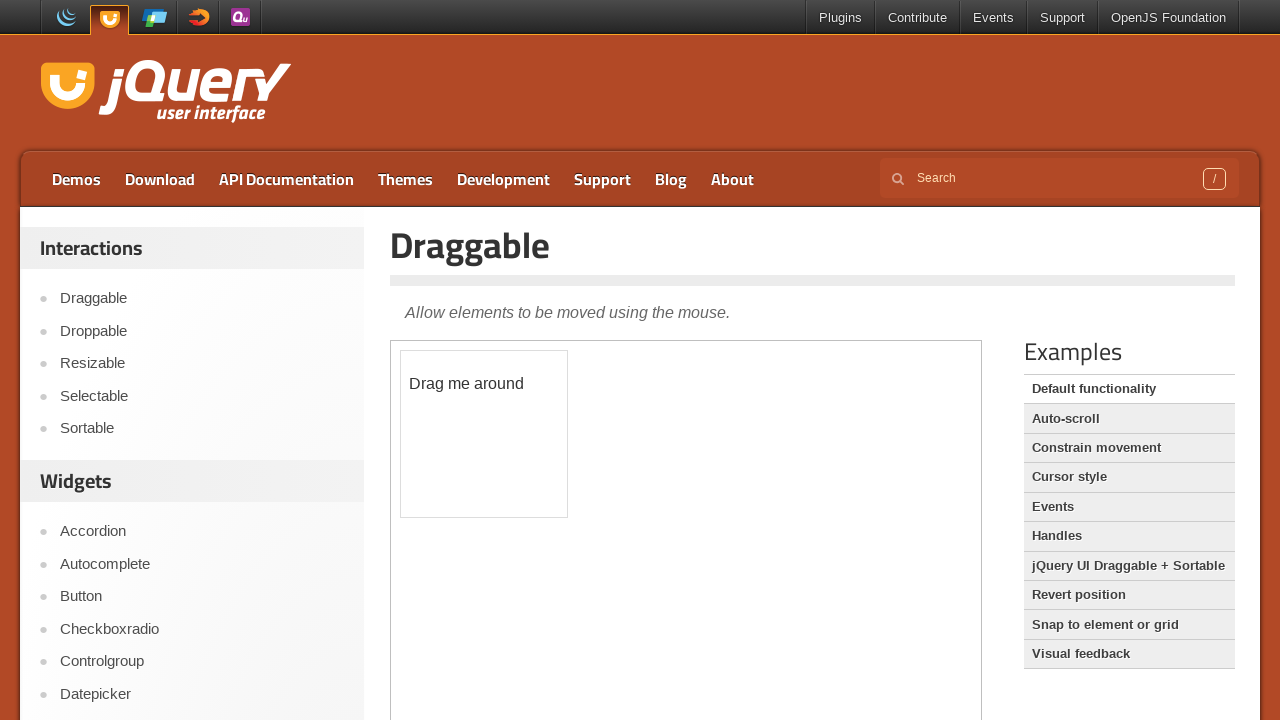

Draggable element is now visible
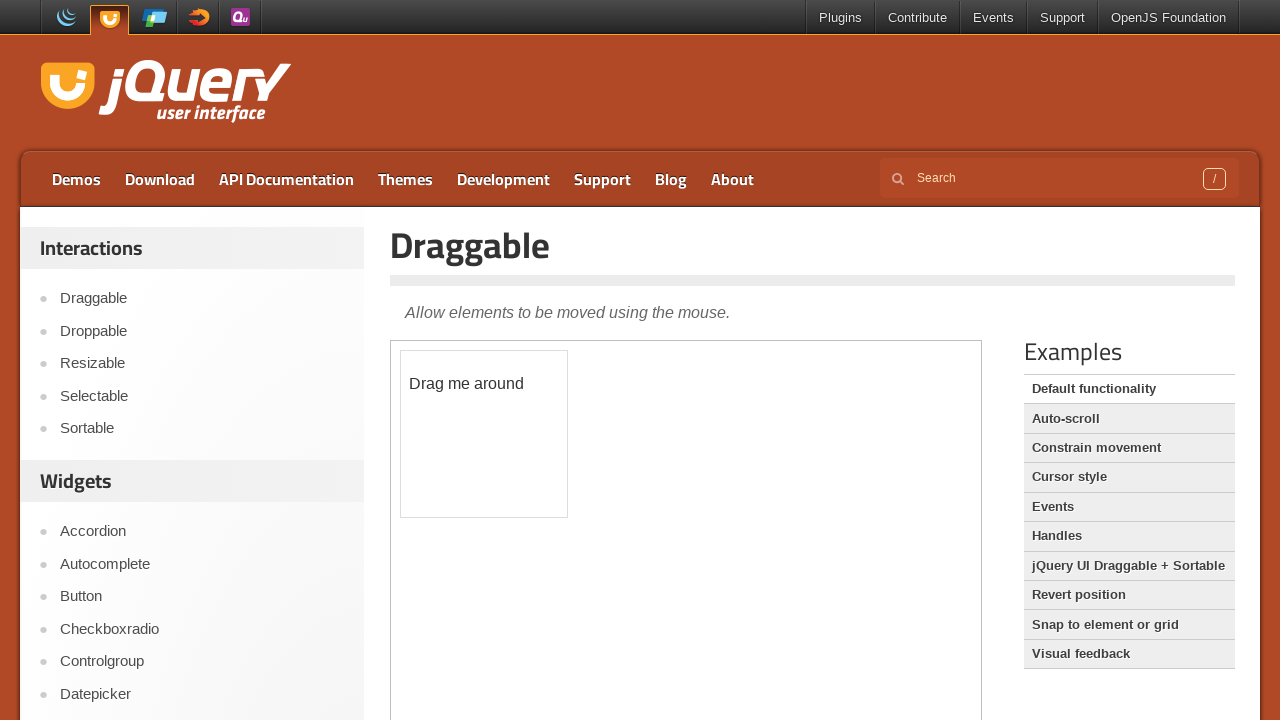

Retrieved bounding box coordinates of draggable element
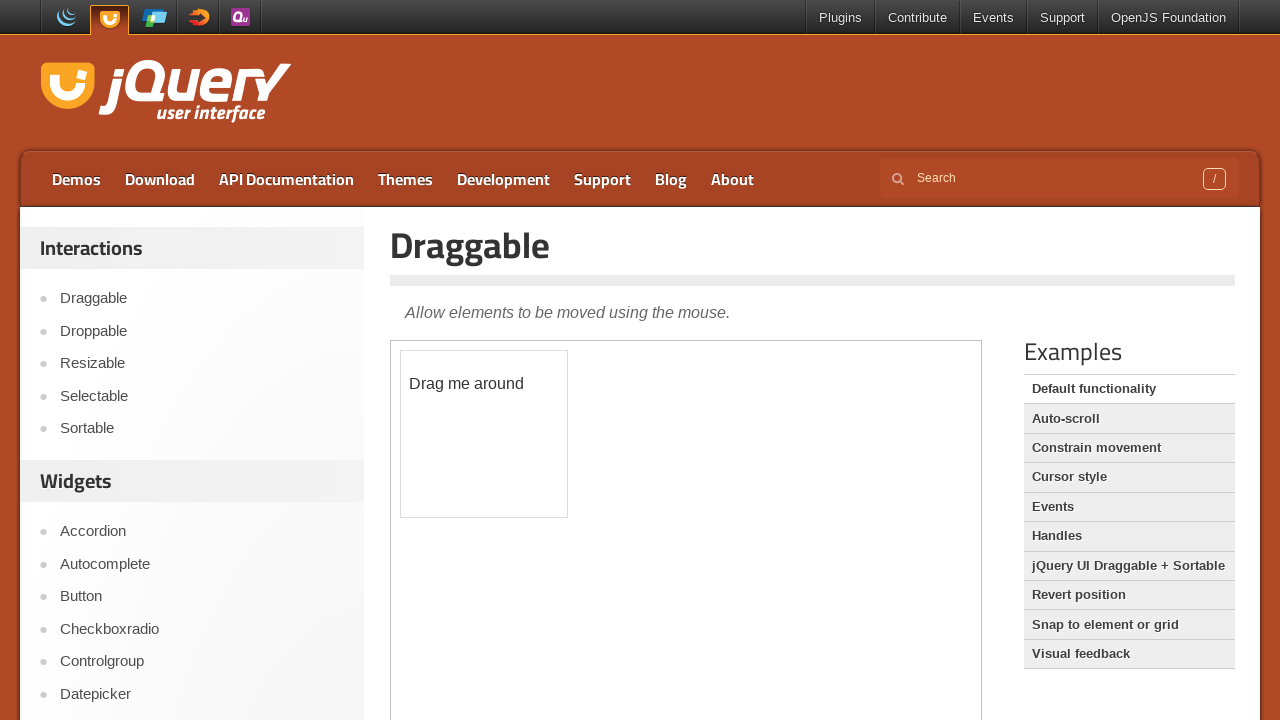

Moved mouse to center of draggable element at (484, 434)
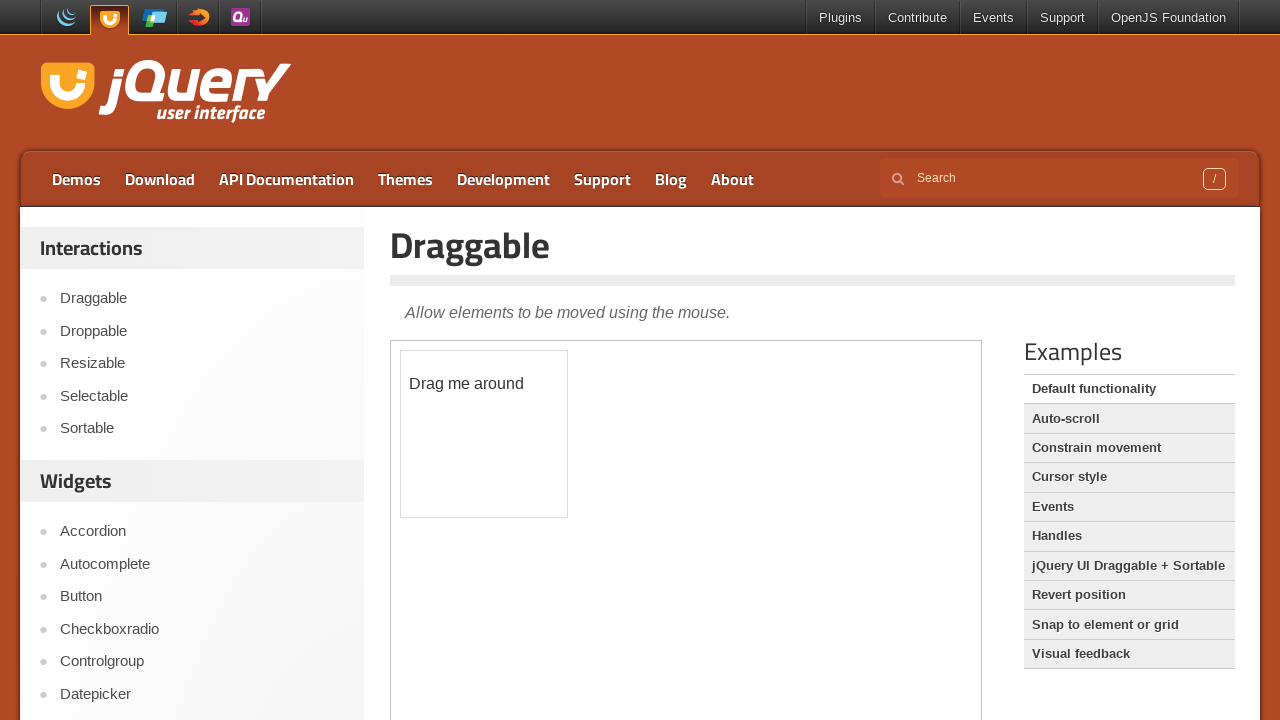

Pressed down mouse button to start dragging at (484, 434)
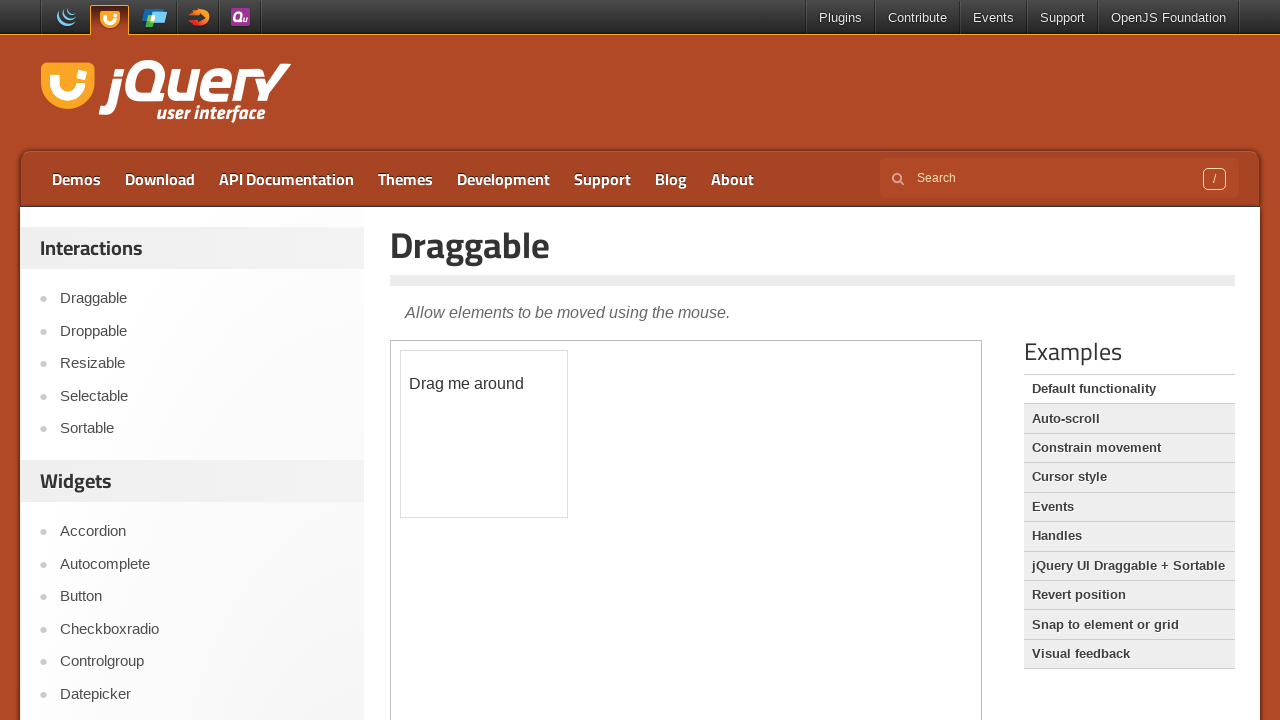

Dragged element 125px to the right and 165px down at (609, 599)
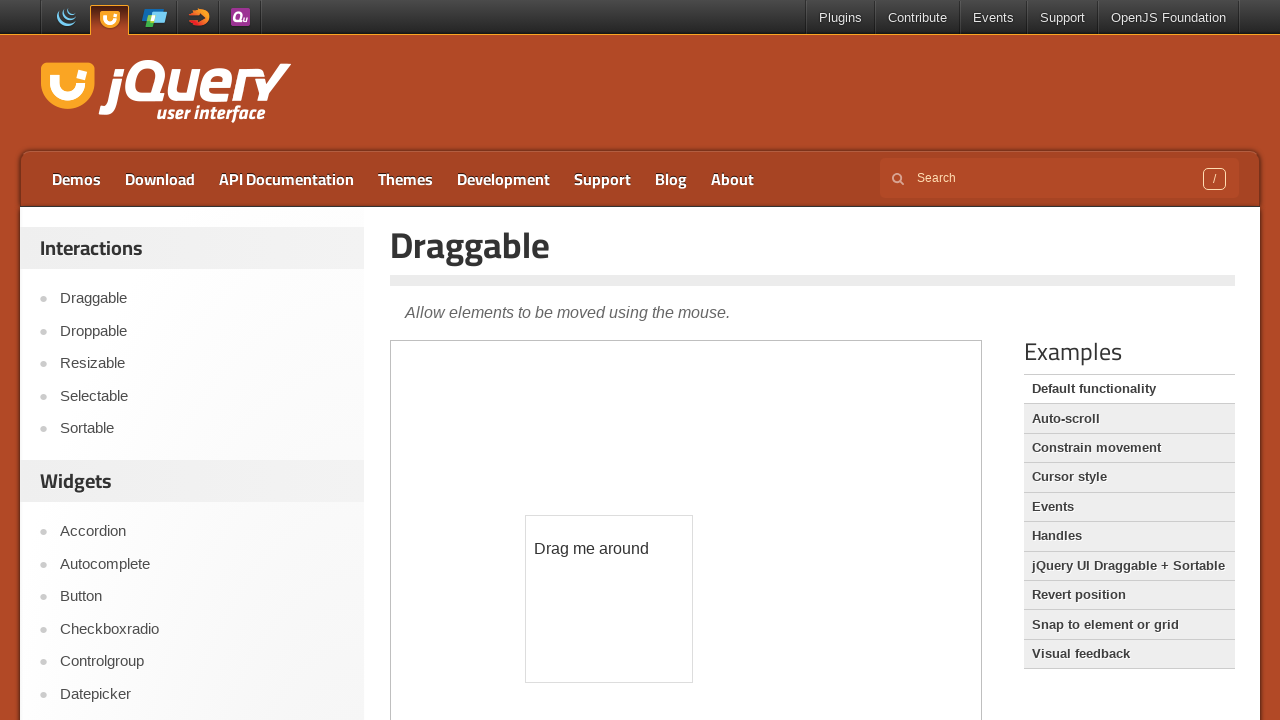

Released mouse button to complete drag operation at (609, 599)
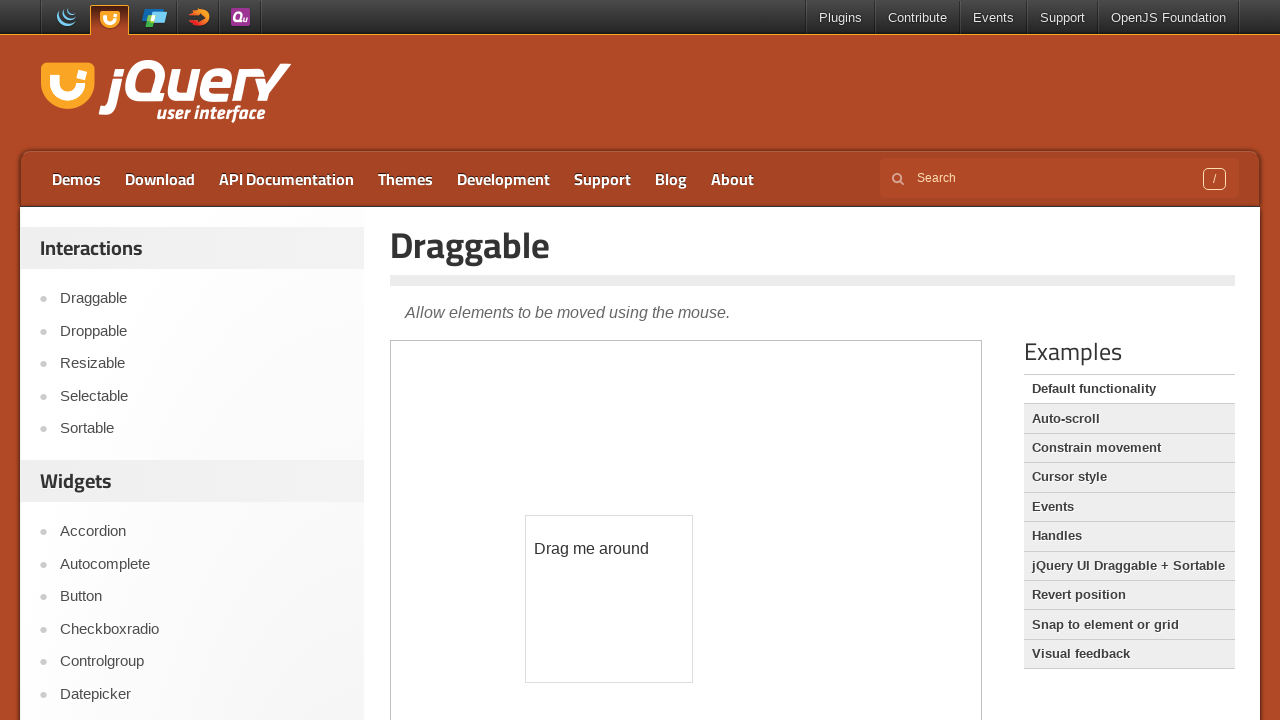

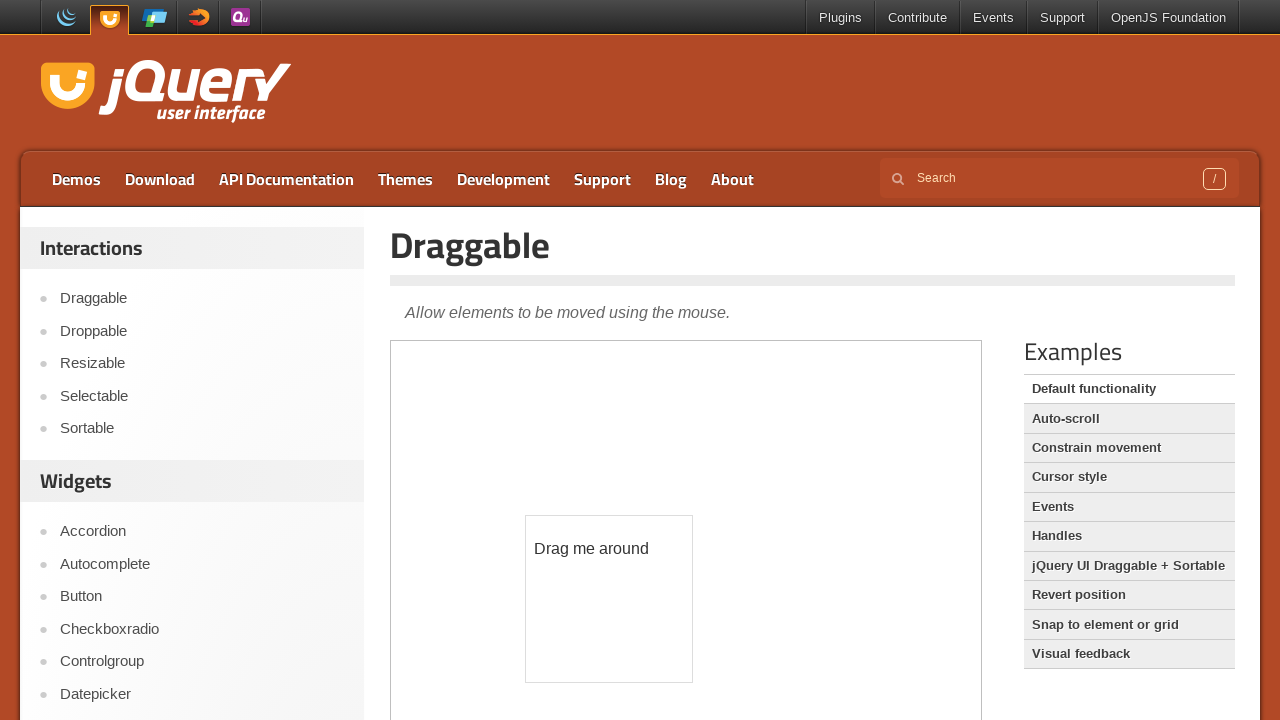